Tests a text box form by filling in full name, email, current address, and permanent address fields using various selector methods, then submitting the form

Starting URL: https://demoqa.com/text-box

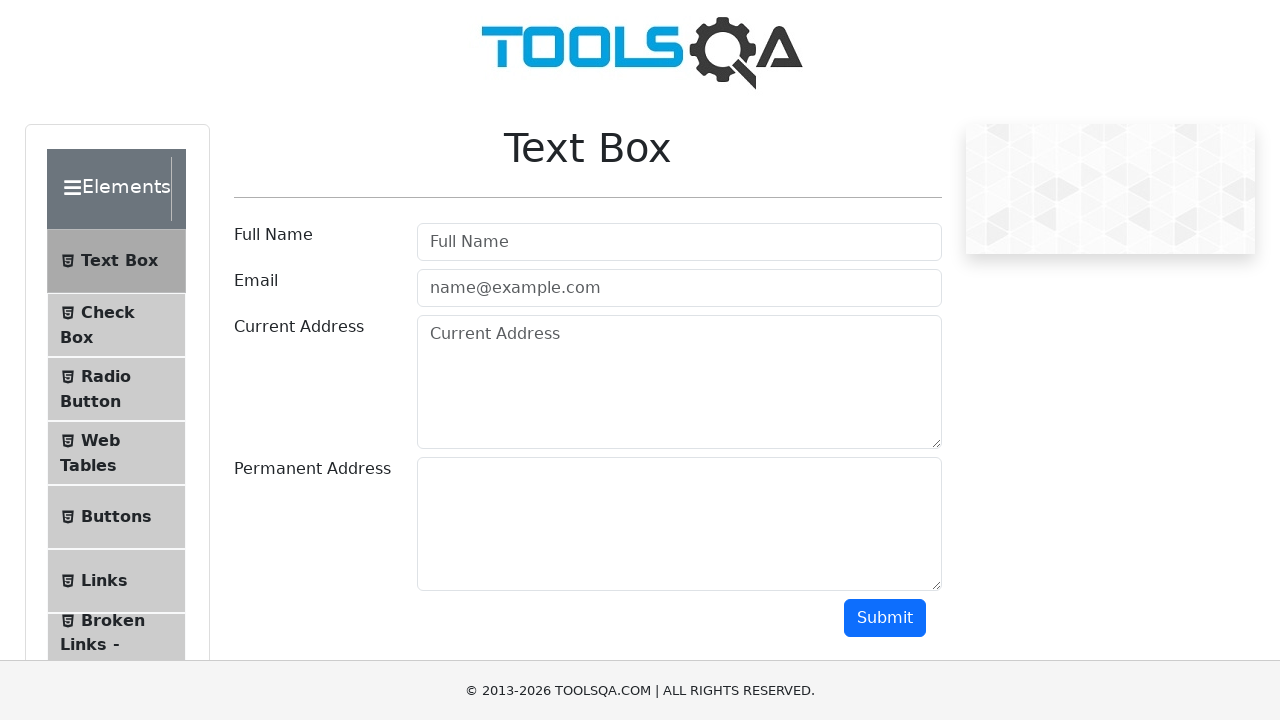

Filled full name field with 'Nguyen Van An' using placeholder selector on input[placeholder='Full Name']
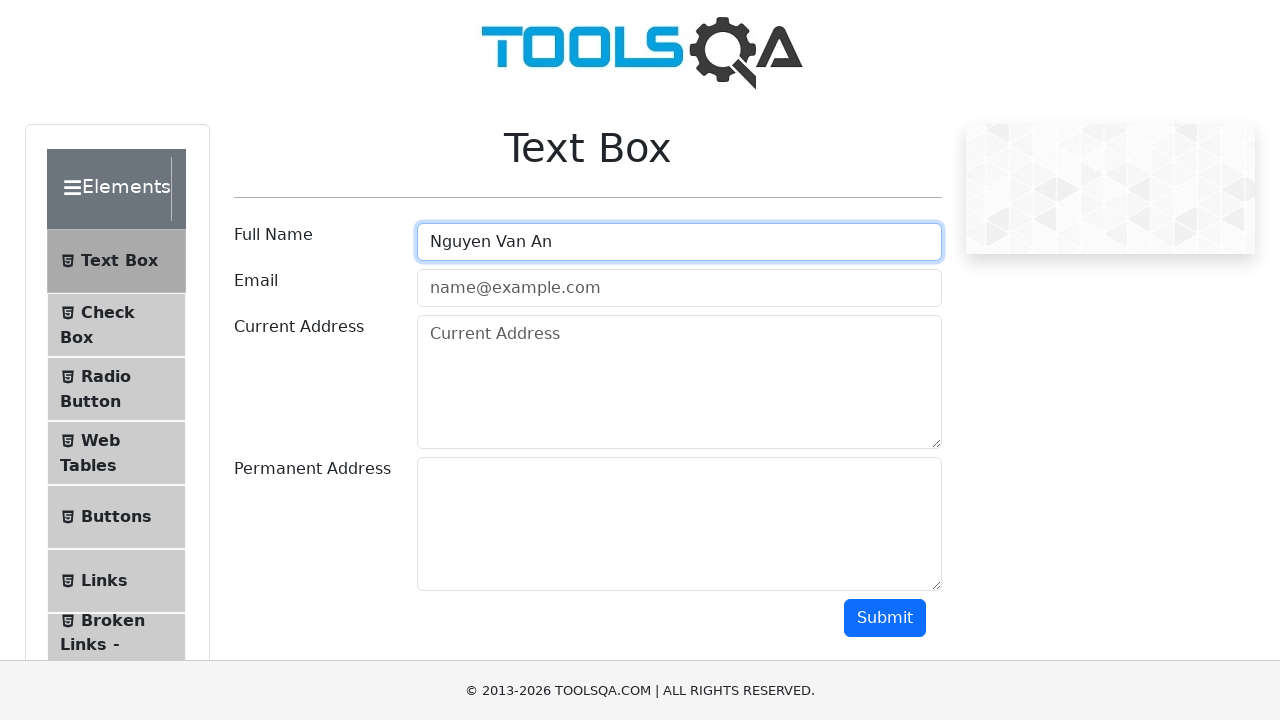

Cleared full name field using id selector on #userName
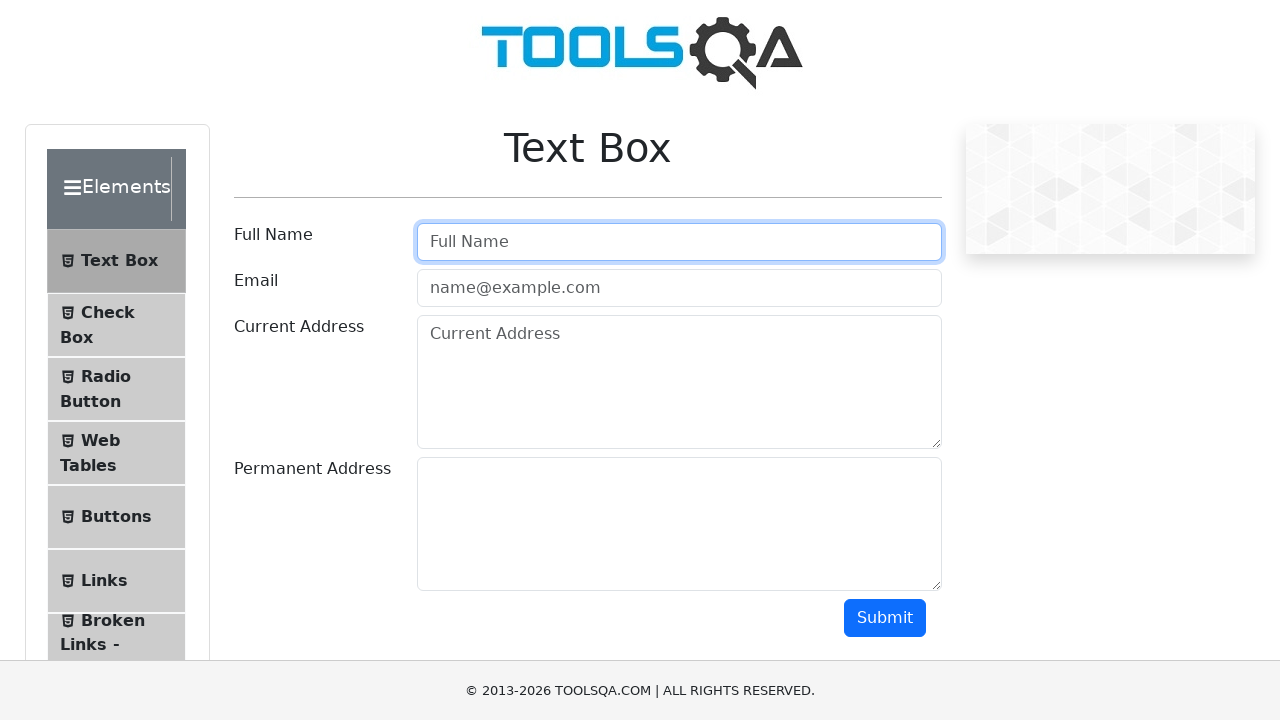

Filled full name field with 'Tran Quang Binh' using id selector on #userName
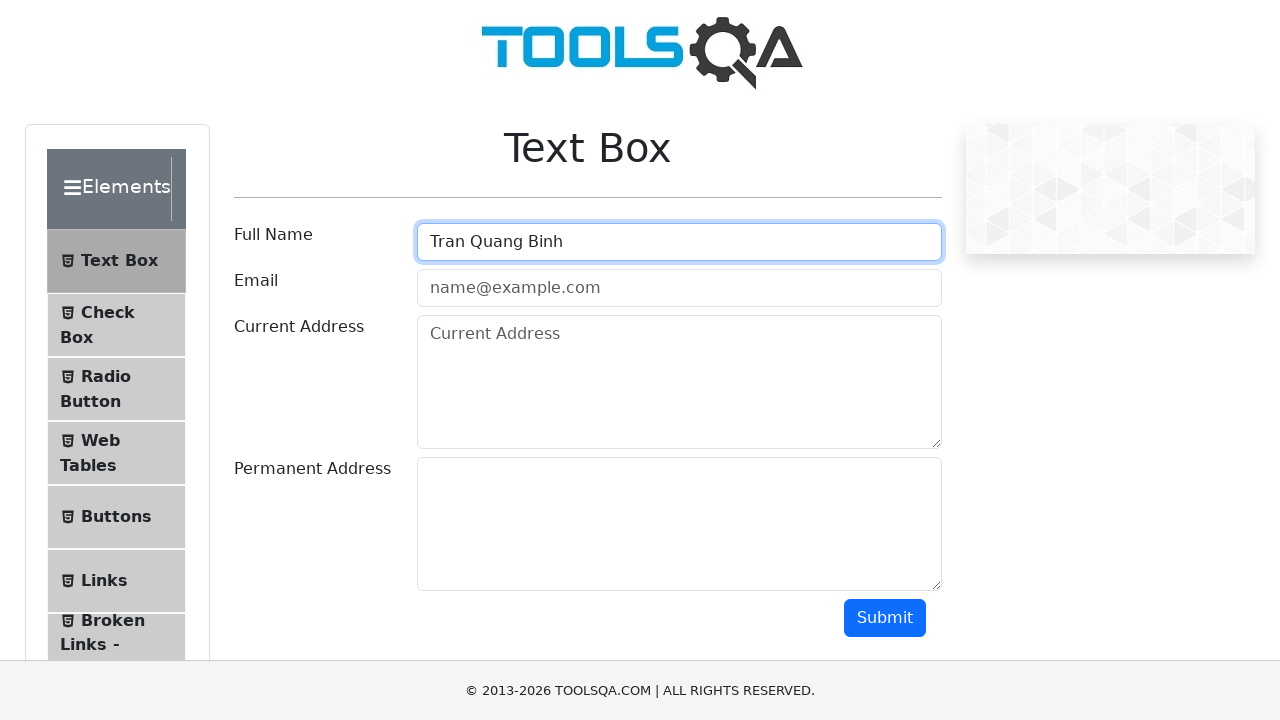

Cleared full name field using CSS selector on #userName
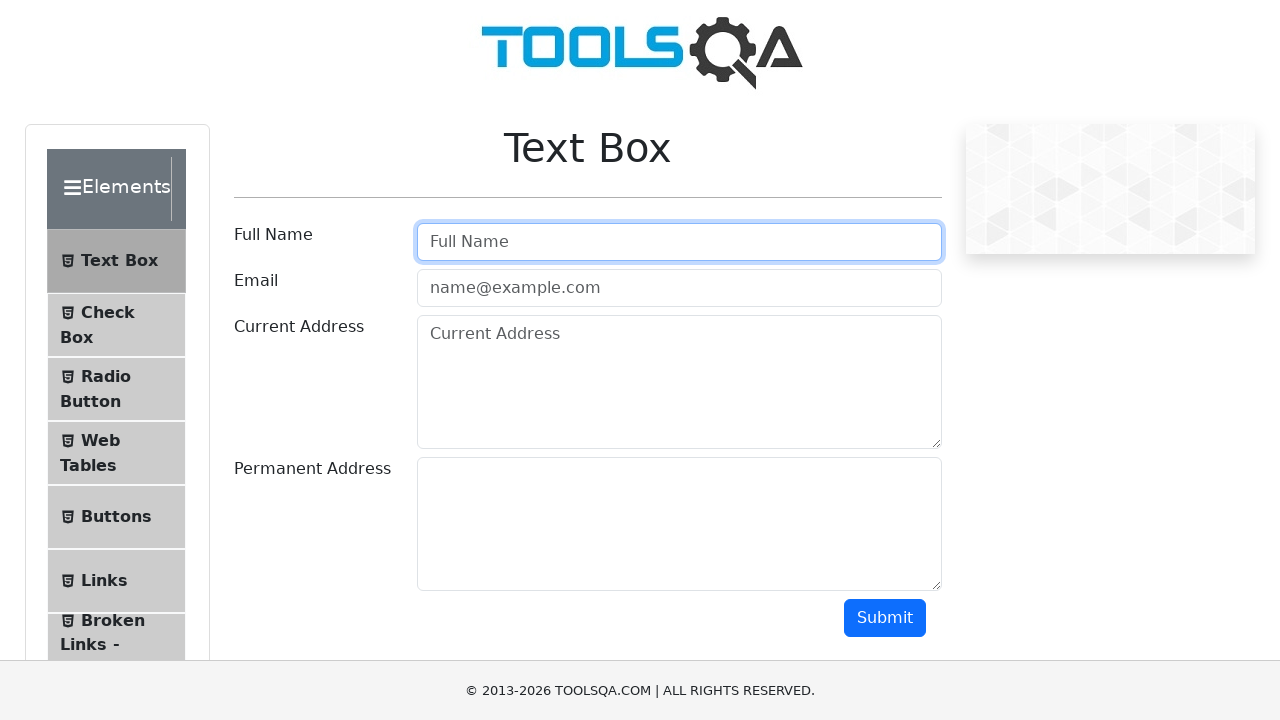

Filled full name field with 'Nguyen Tran Nhat Minh' using CSS selector on #userName
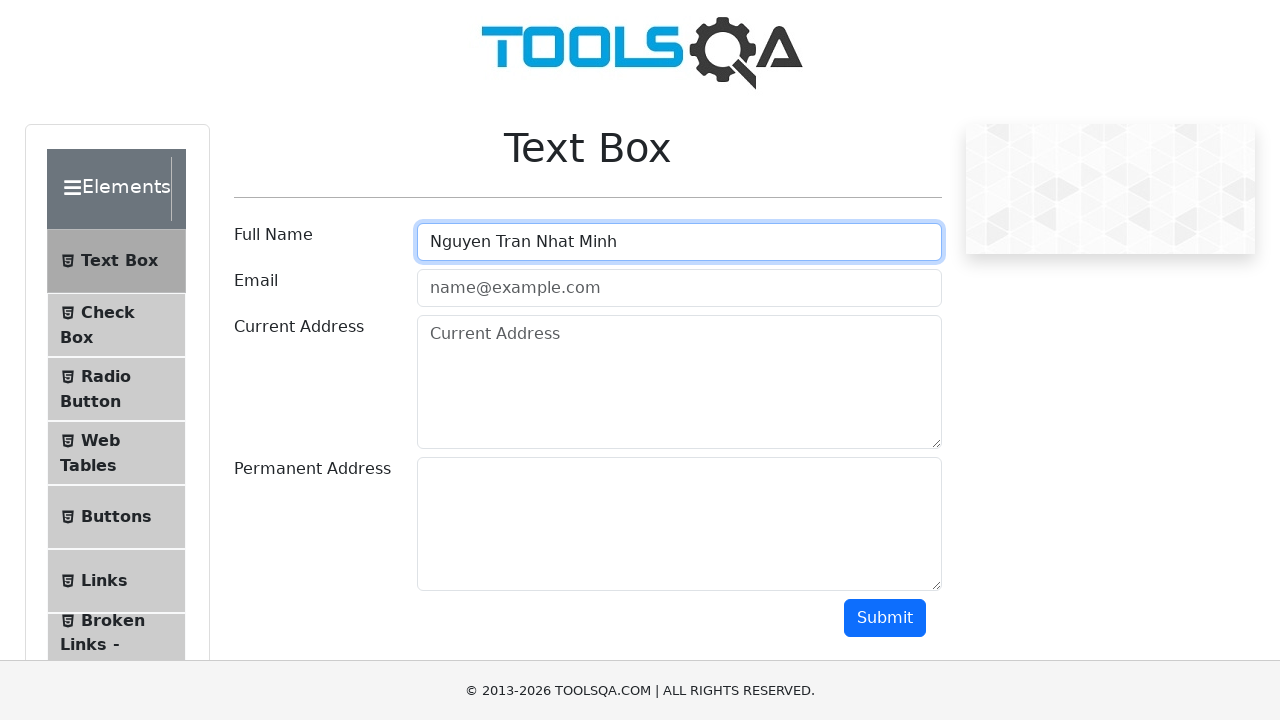

Cleared full name field on #userName
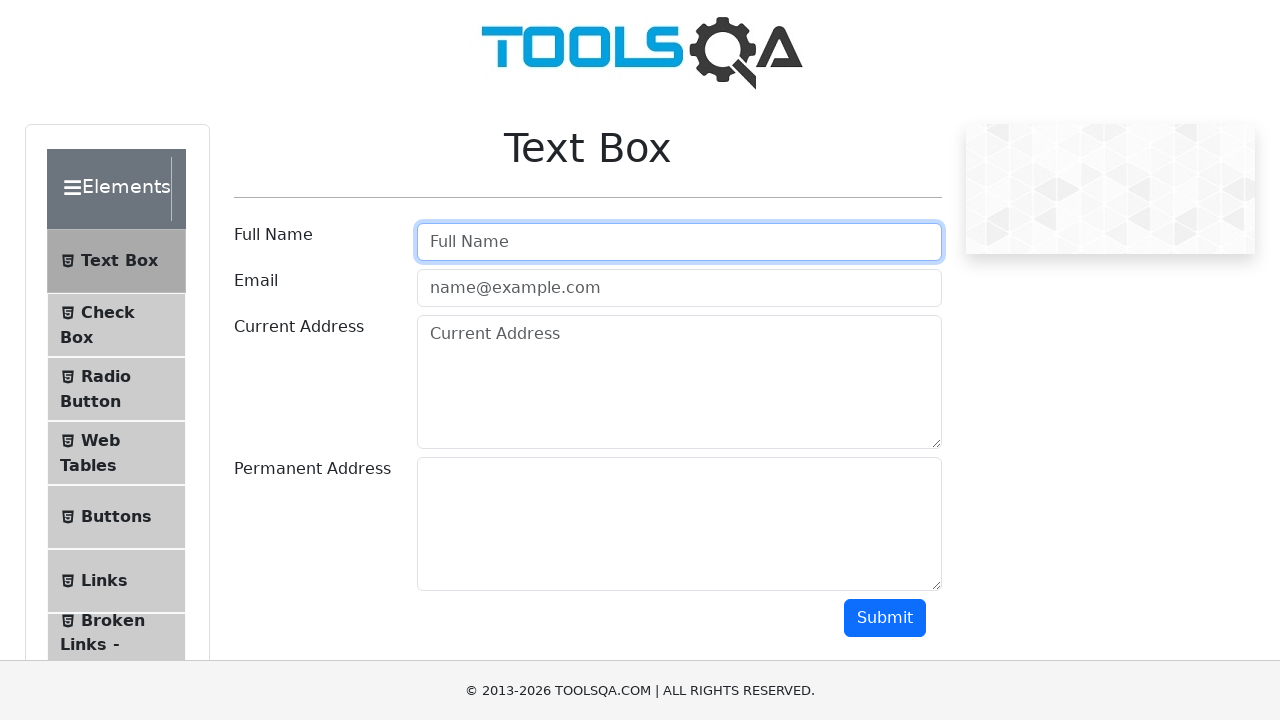

Filled full name field with 'Dao Vinh Mai' on #userName
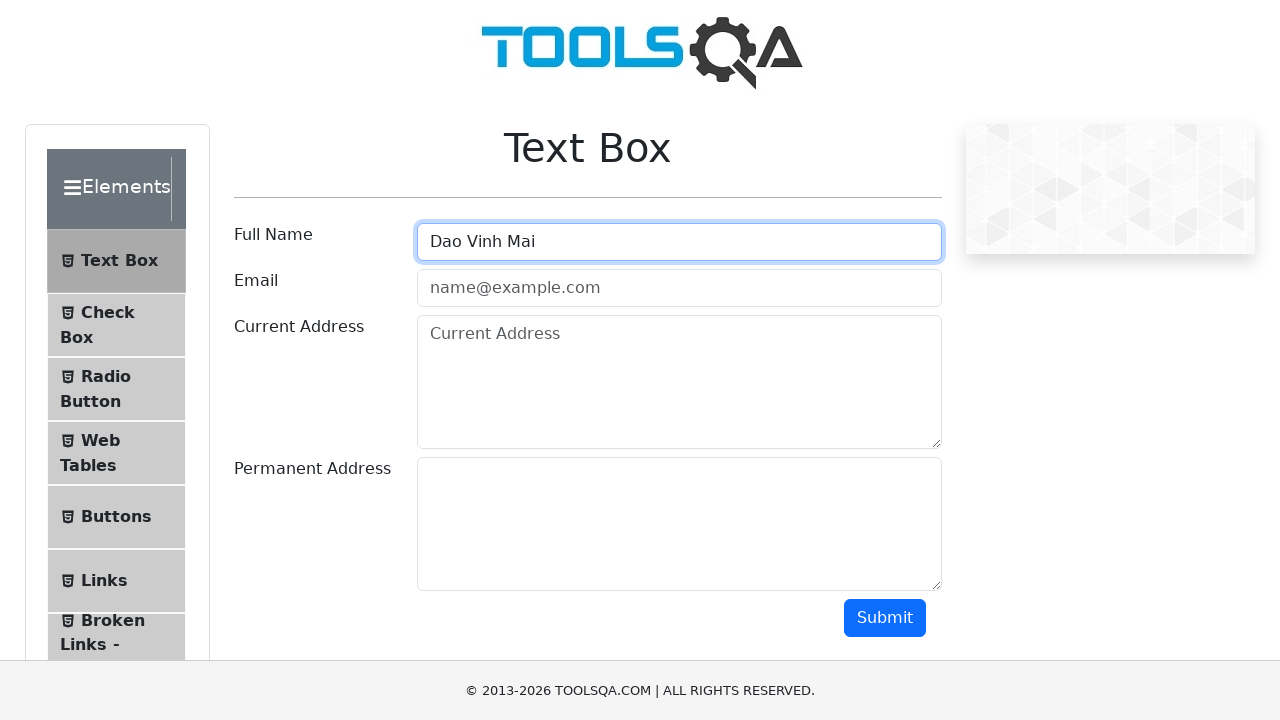

Filled email field with 'mailtest1@gmail.com' using type selector on input[type='email']
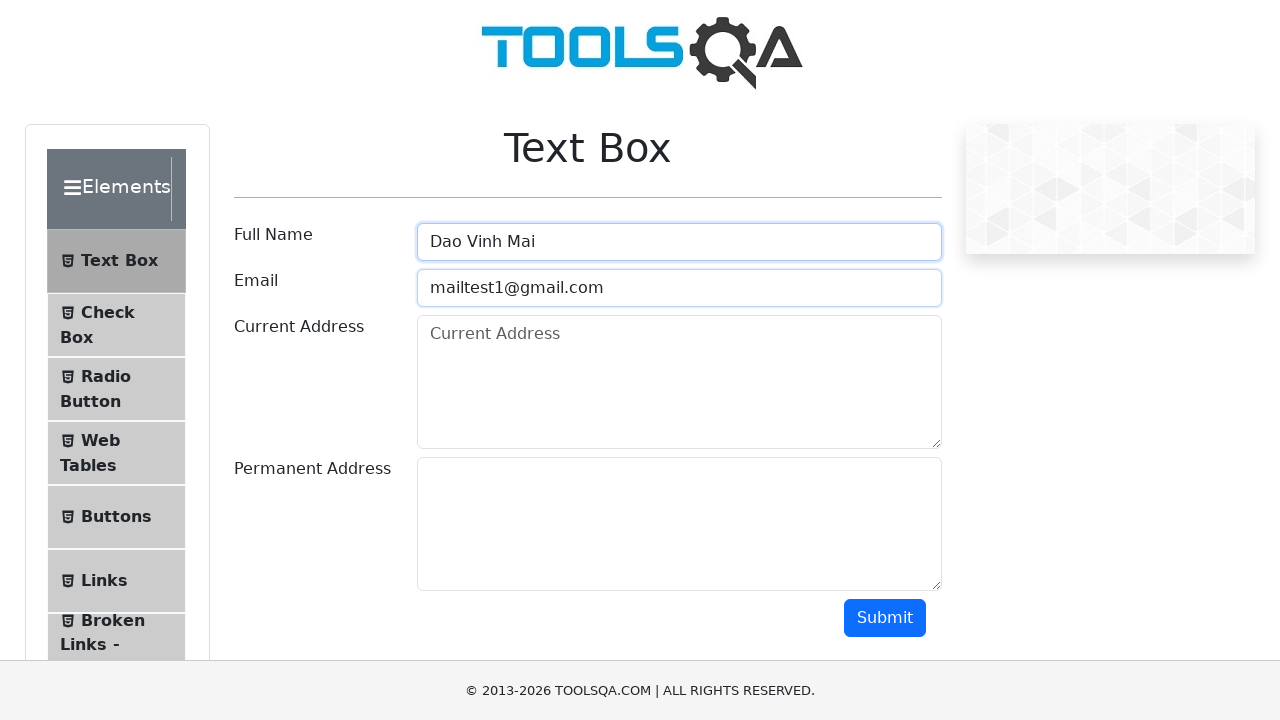

Cleared email field using placeholder selector on input[placeholder='name@example.com']
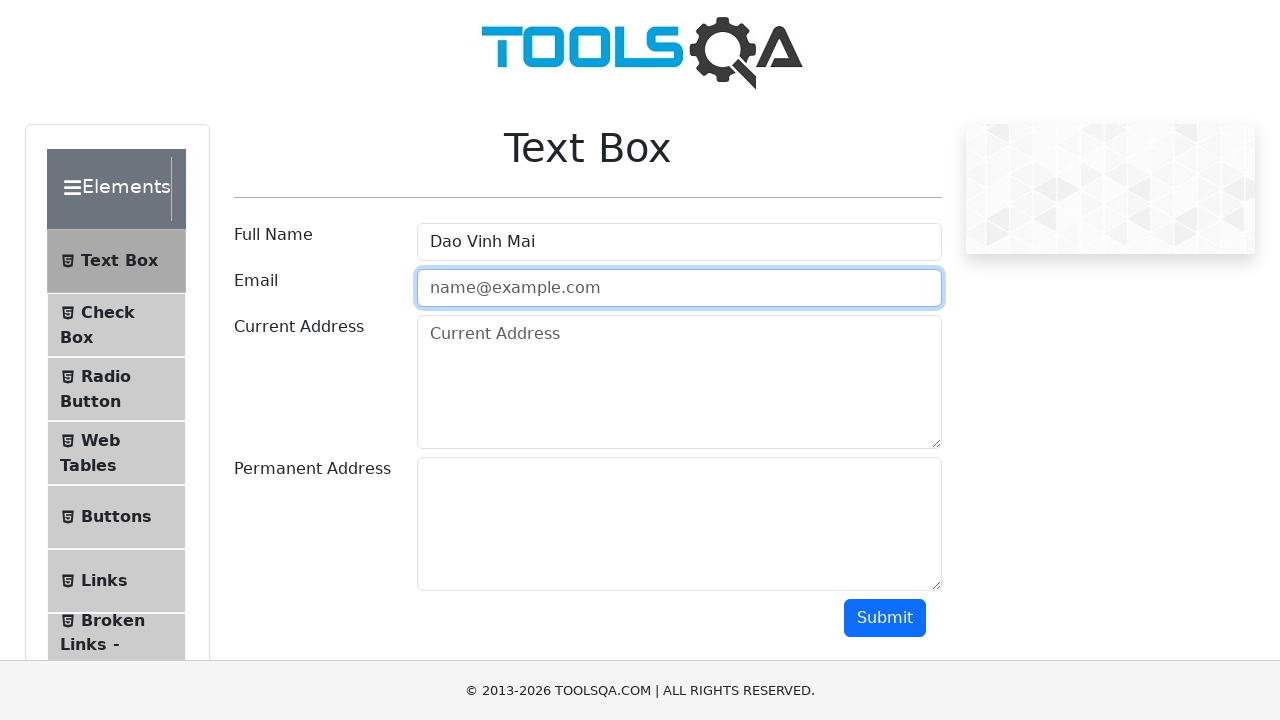

Filled email field with 'mailtest02@gmail.com' using placeholder selector on input[placeholder='name@example.com']
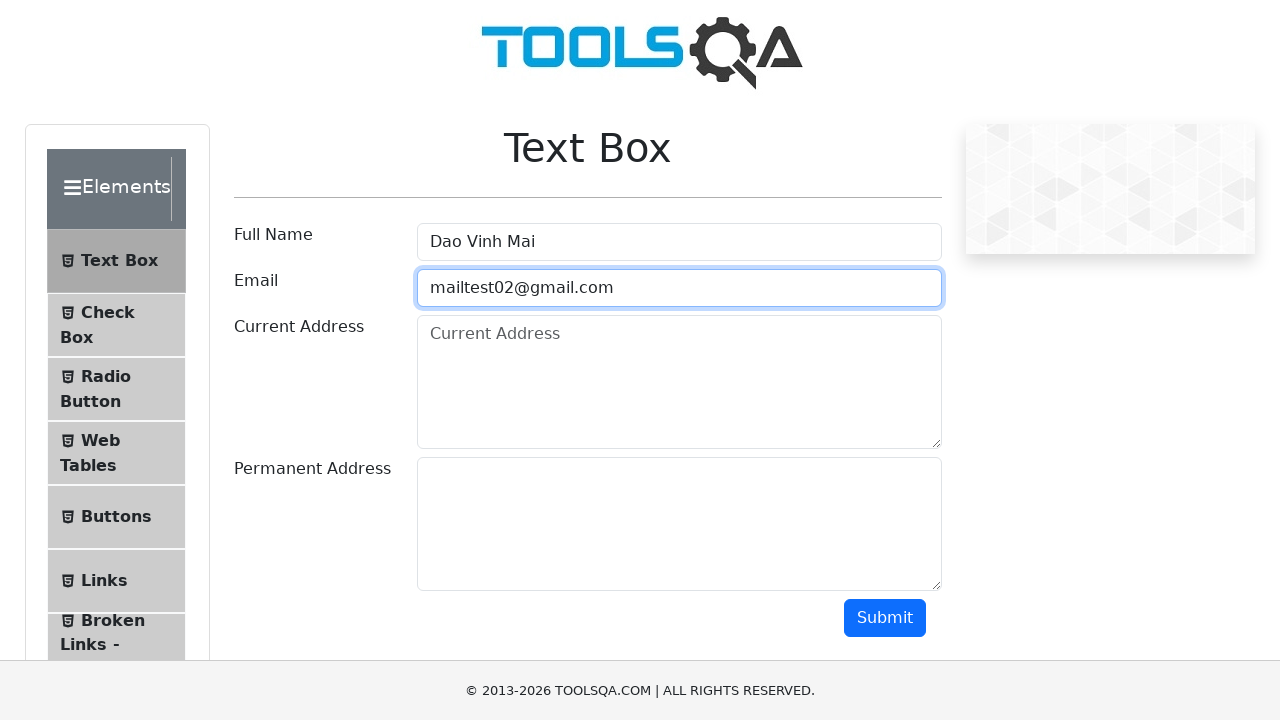

Clicked submit button at (885, 618) on #submit
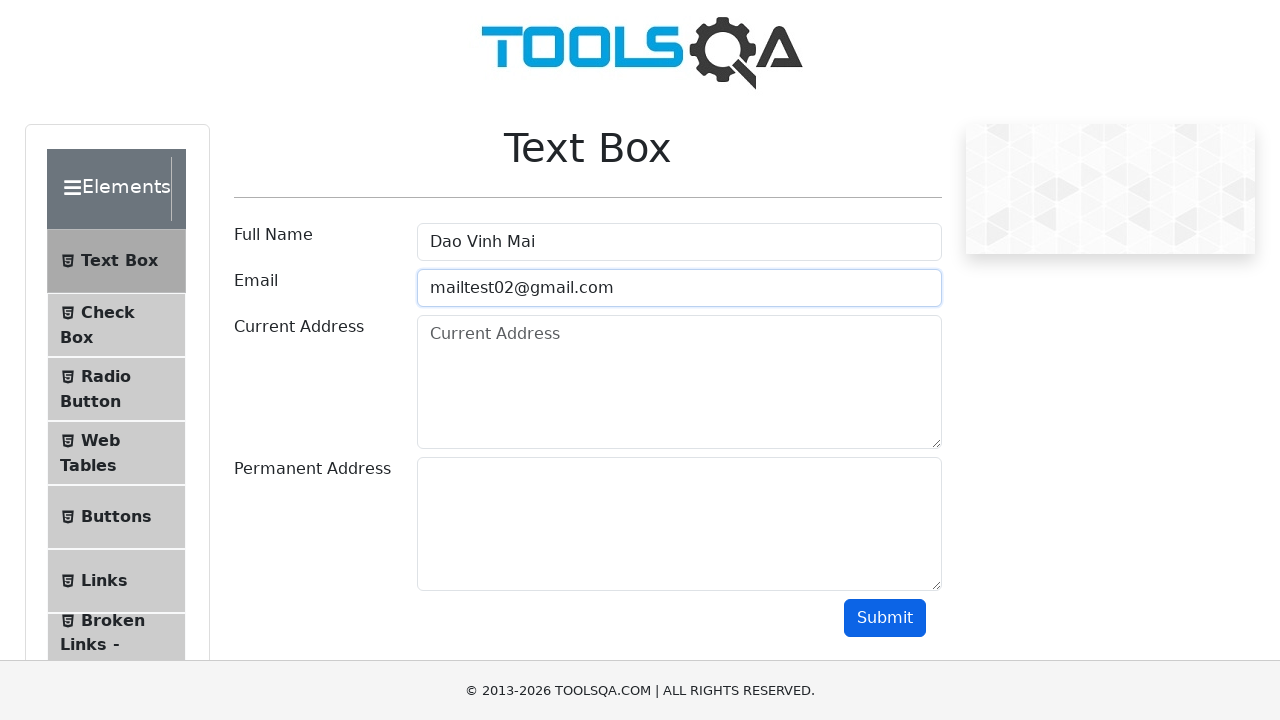

Filled current address field with 'Khuat Duy Tien, Trung Hoa, Cau Giay, Ha Noi' on textarea[placeholder='Current Address']
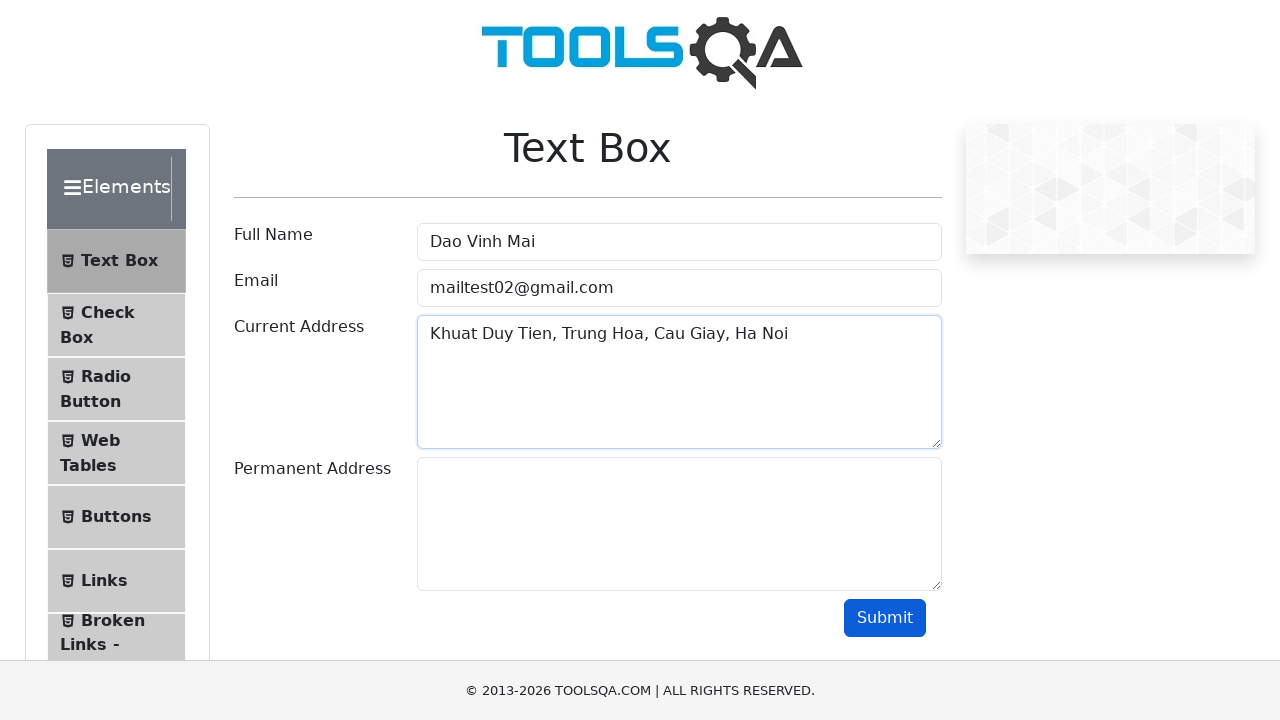

Filled permanent address field with 'Nguyen Chi Thanh, Dong Da, Ha Noi' on #permanentAddress
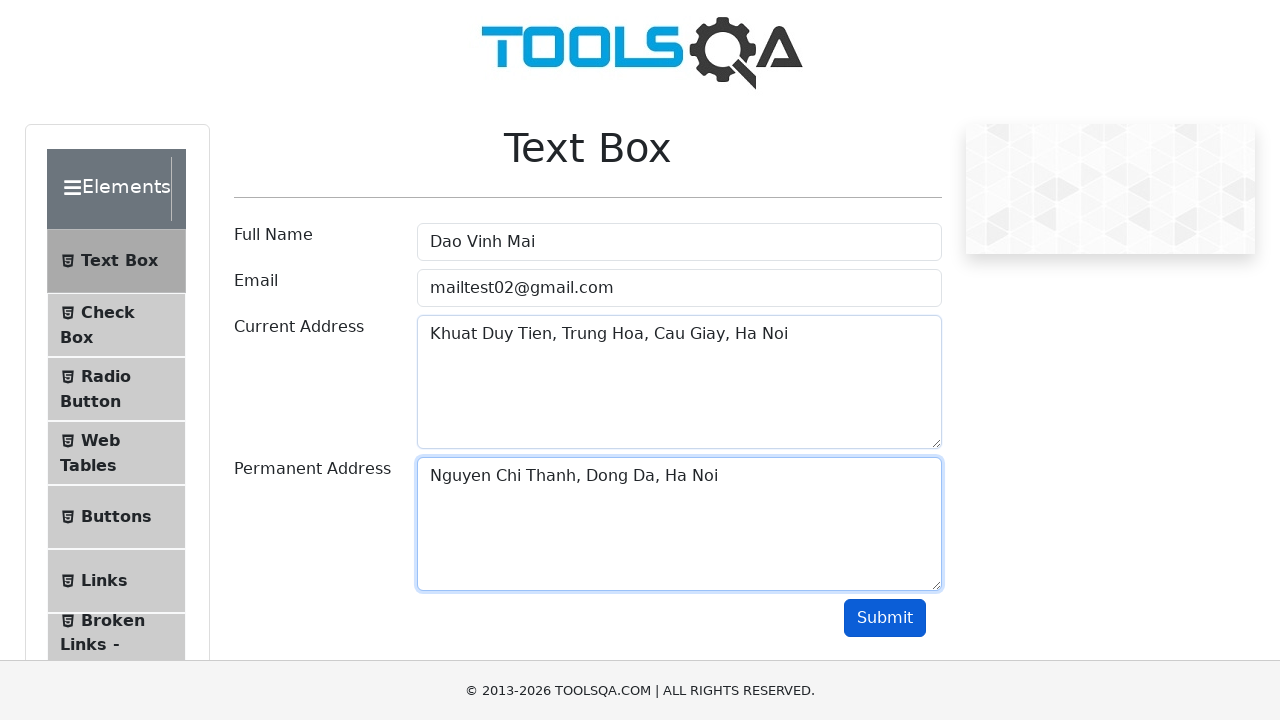

Clicked submit button to submit the form at (885, 618) on #submit
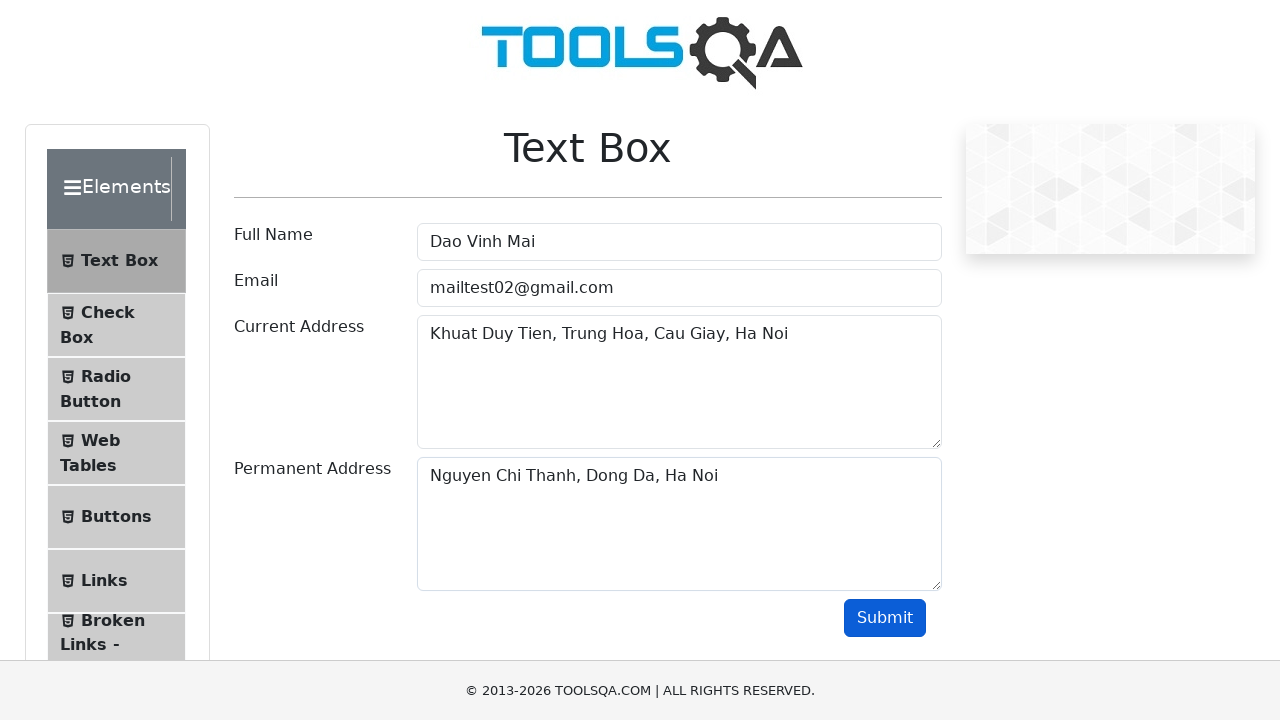

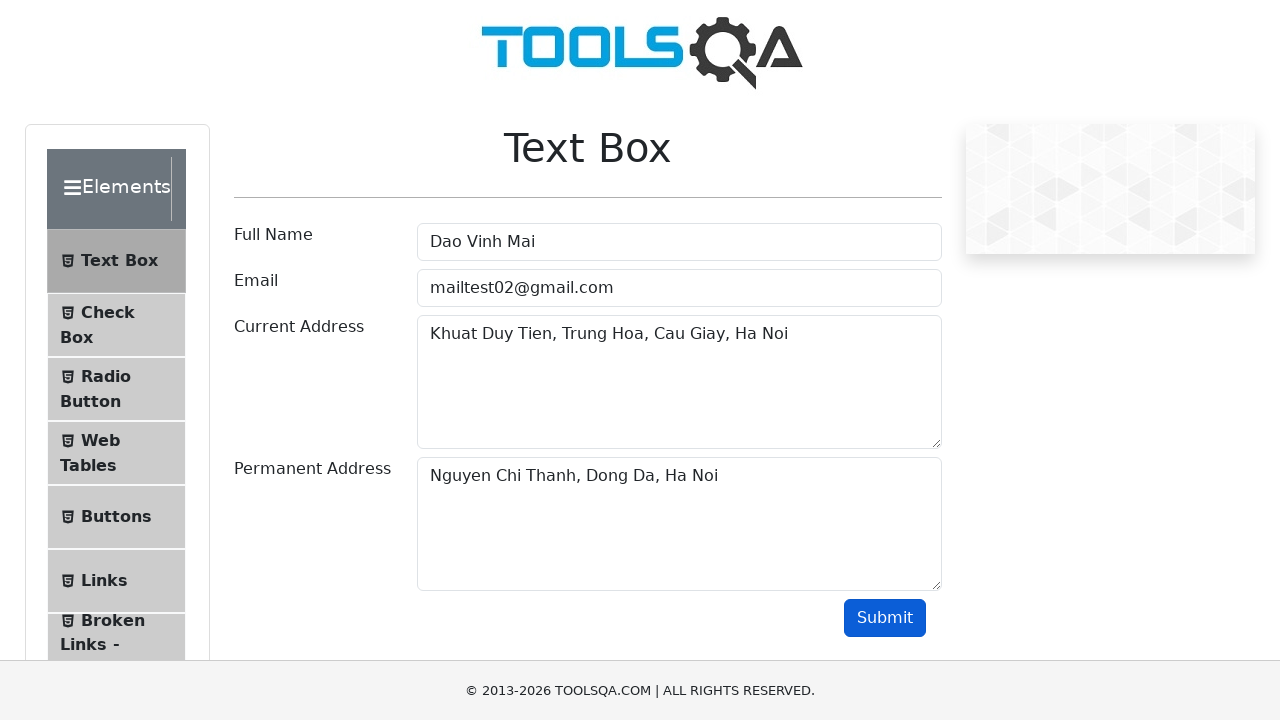